Opens the Flipkart homepage and verifies the page loads successfully by waiting for the main content to appear.

Starting URL: https://www.flipkart.com/

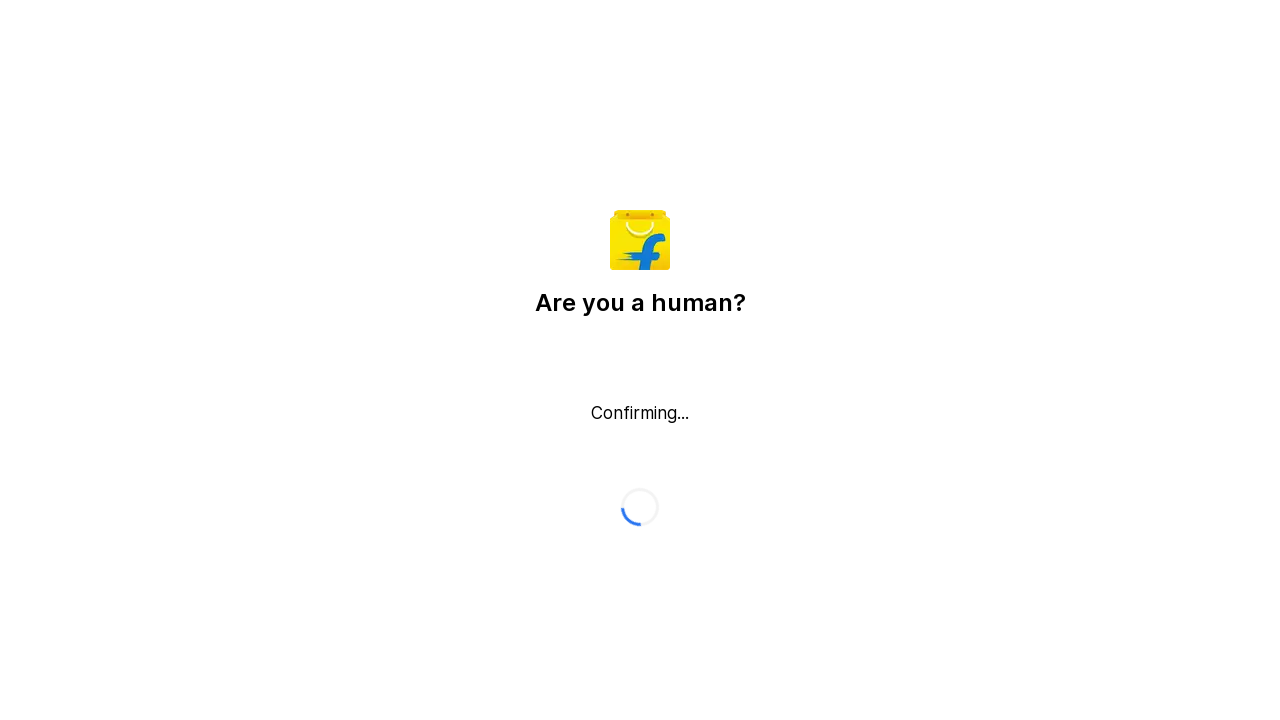

Waited for page to reach domcontentloaded state
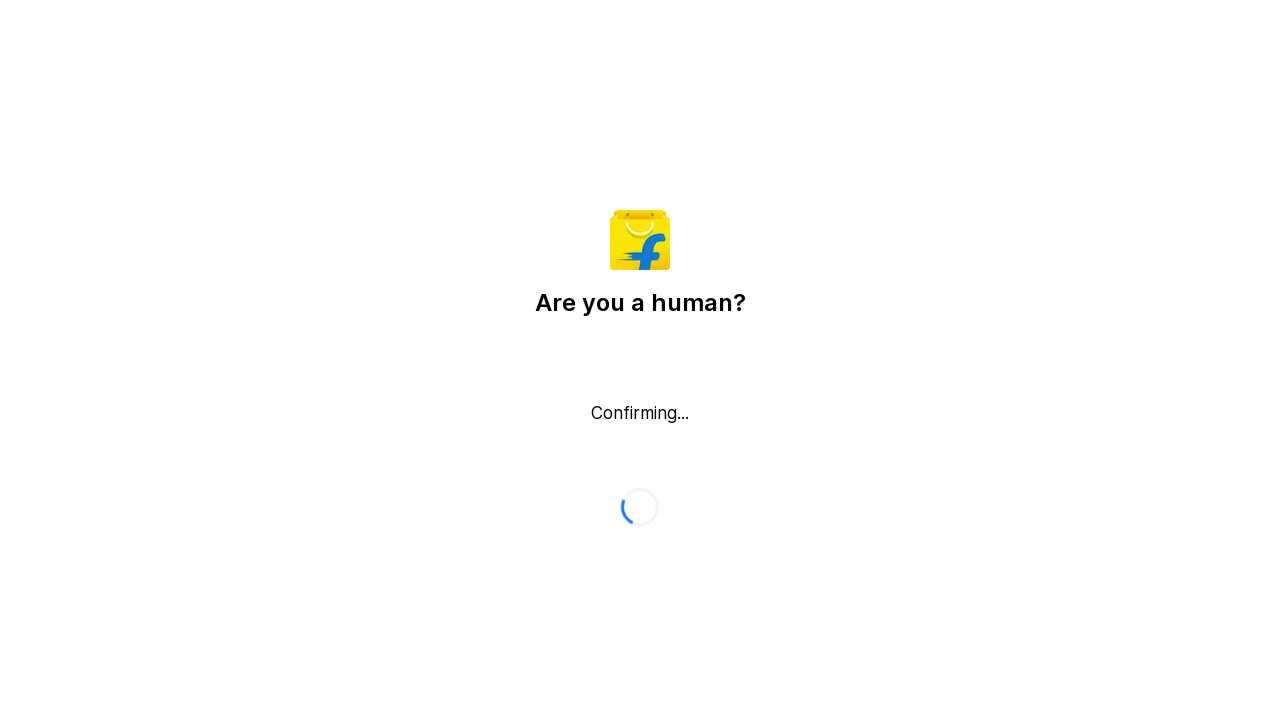

Verified body element is present on Flipkart homepage
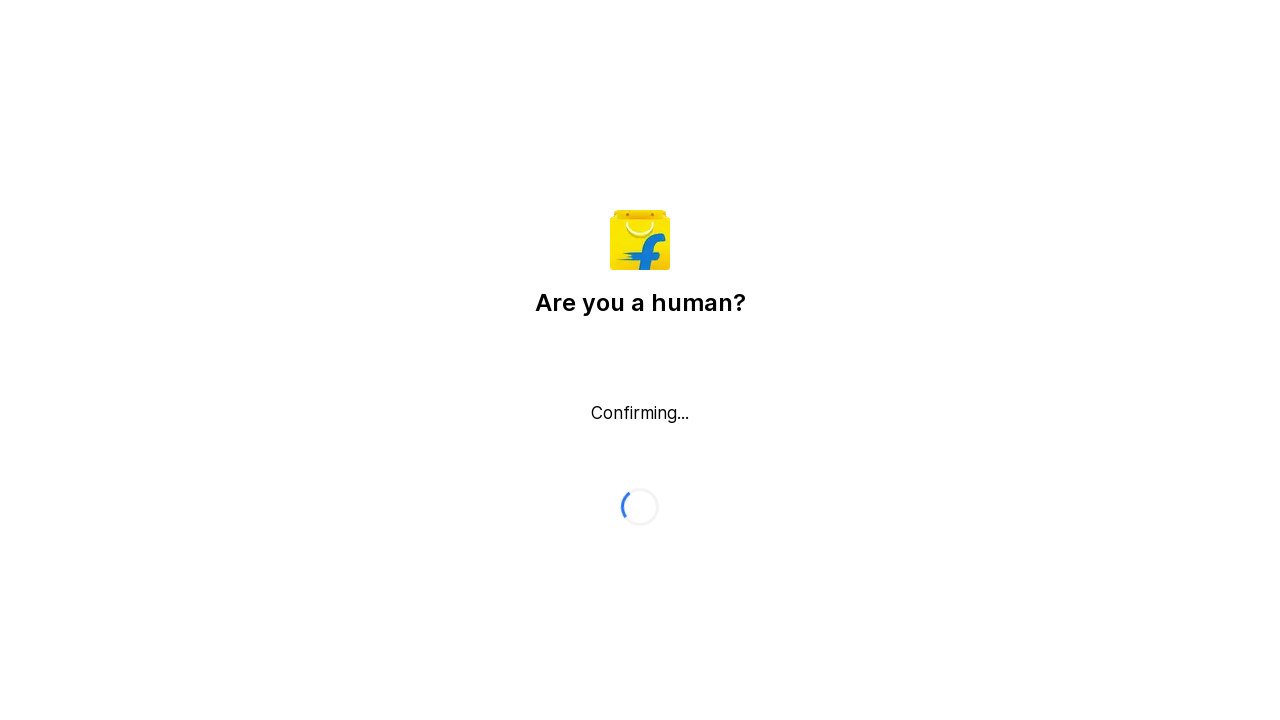

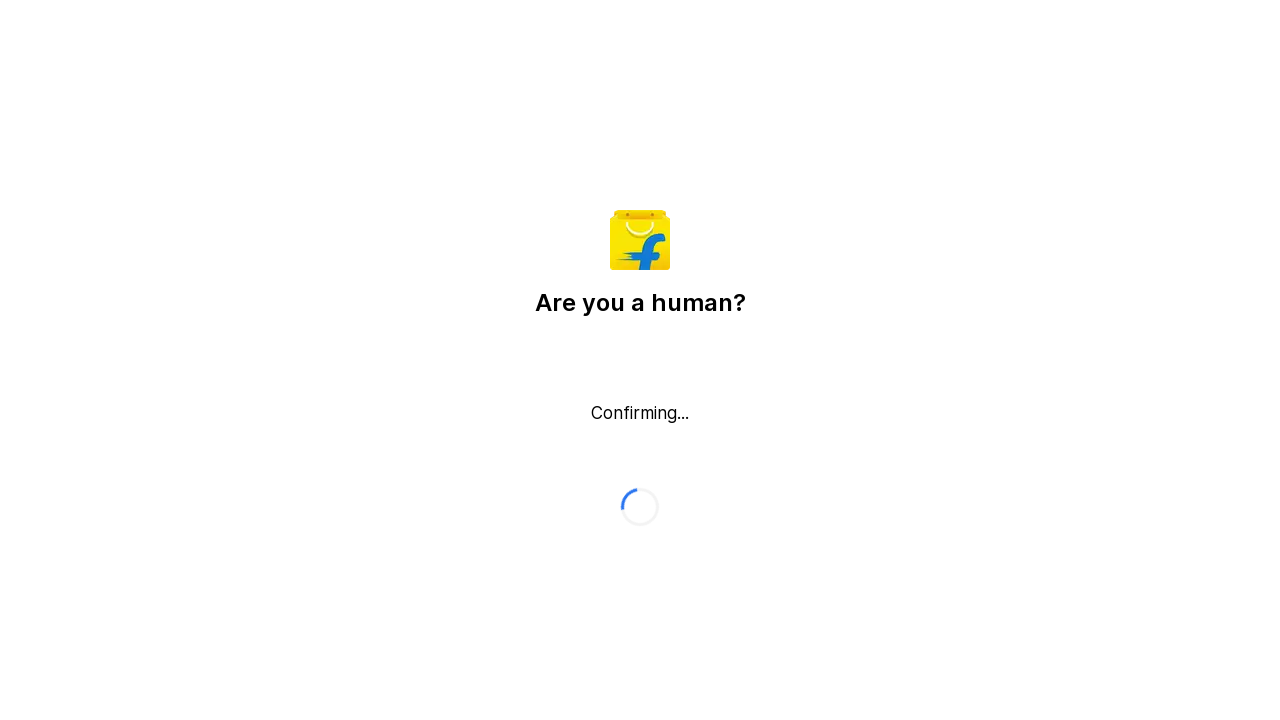